Tests a bot detection form by filling in text input, email input, selecting a dropdown option, checking a checkbox, clicking an image, and submitting the form to check the bot detection score.

Starting URL: https://bot.incolumitas.com/

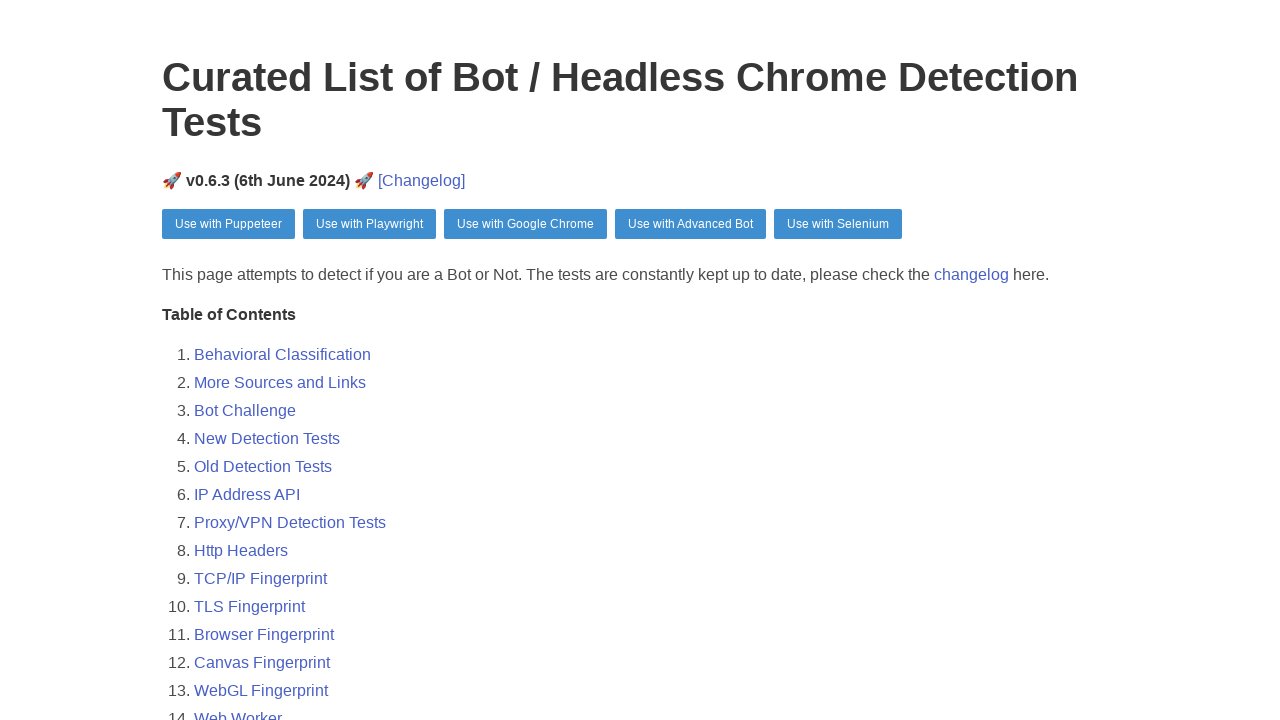

Waited for text input field to be visible
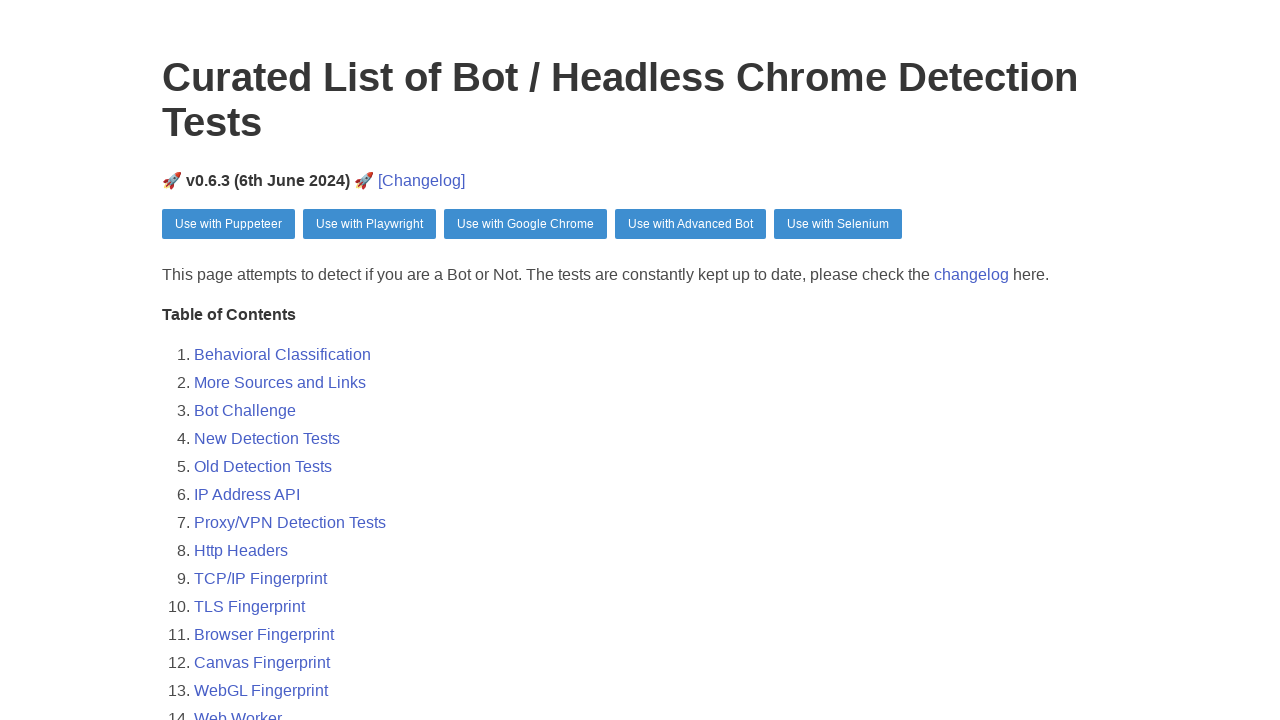

Hovered over moreInfo element to simulate human behavior at (274, 361) on #moreInfo
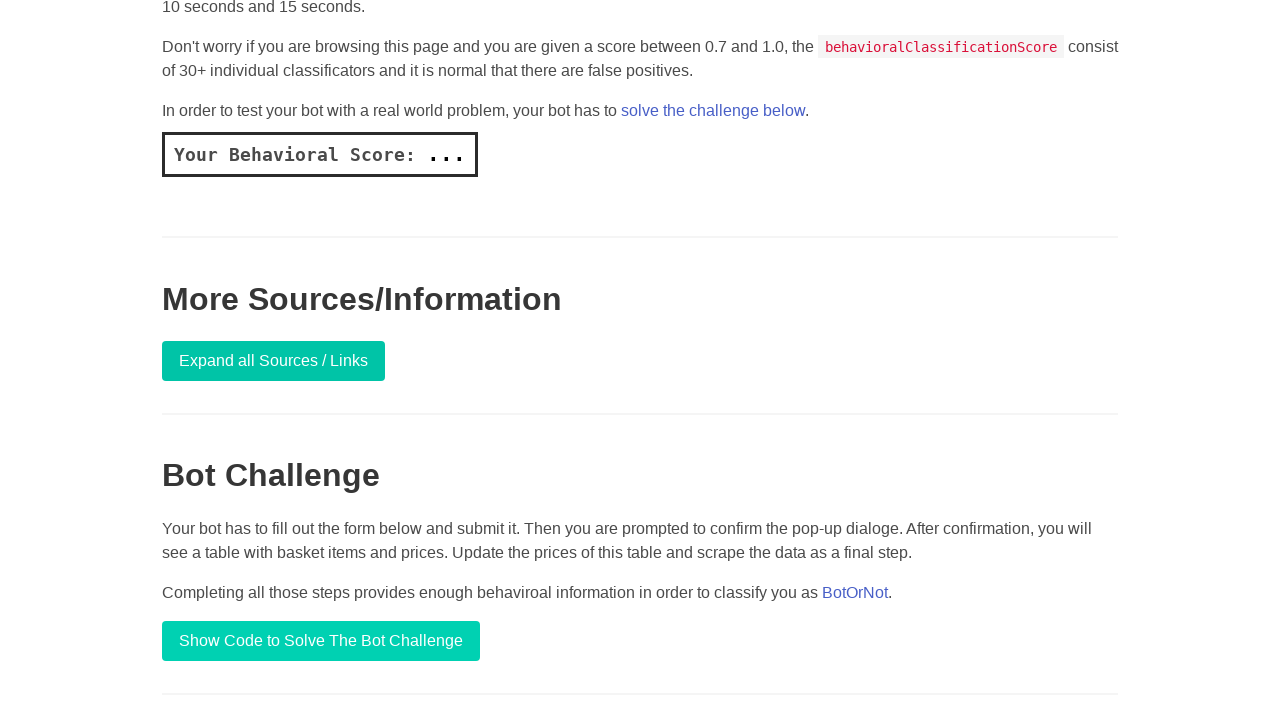

Clicked on text input field at (405, 360) on xpath=//input[@placeholder='Text input']
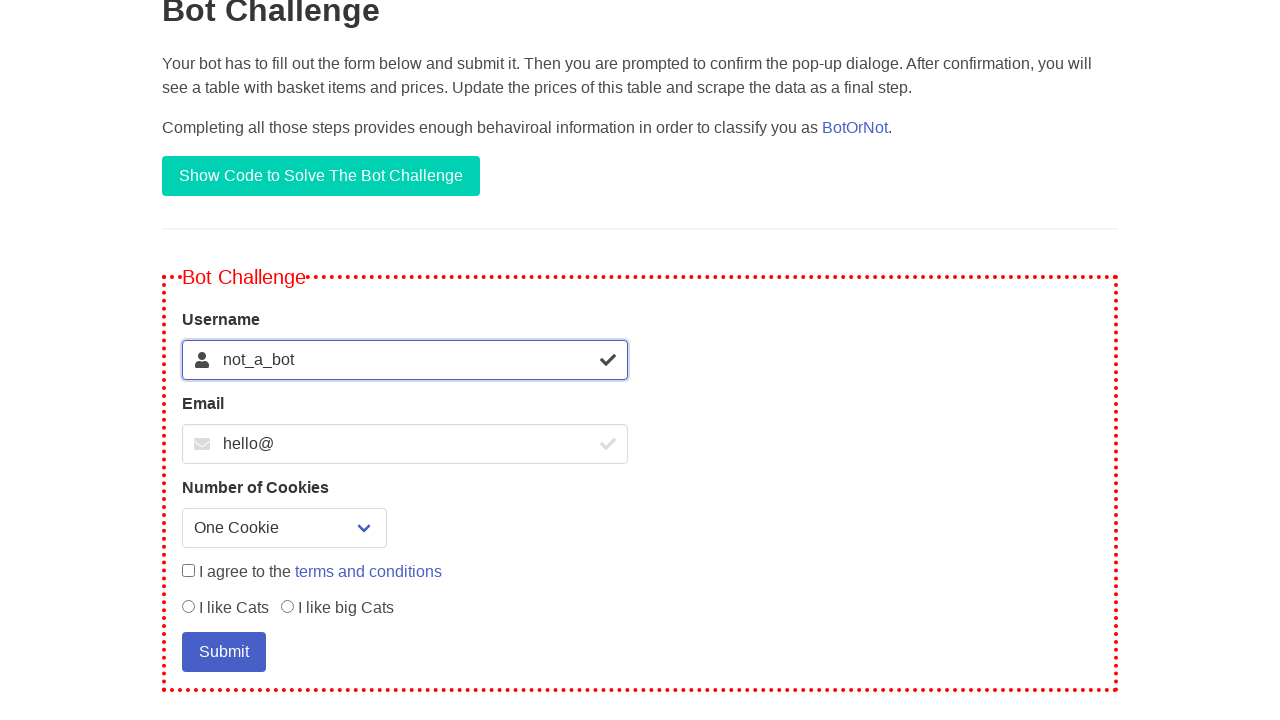

Filled text input field with 'lincoln' on xpath=//input[@placeholder='Text input']
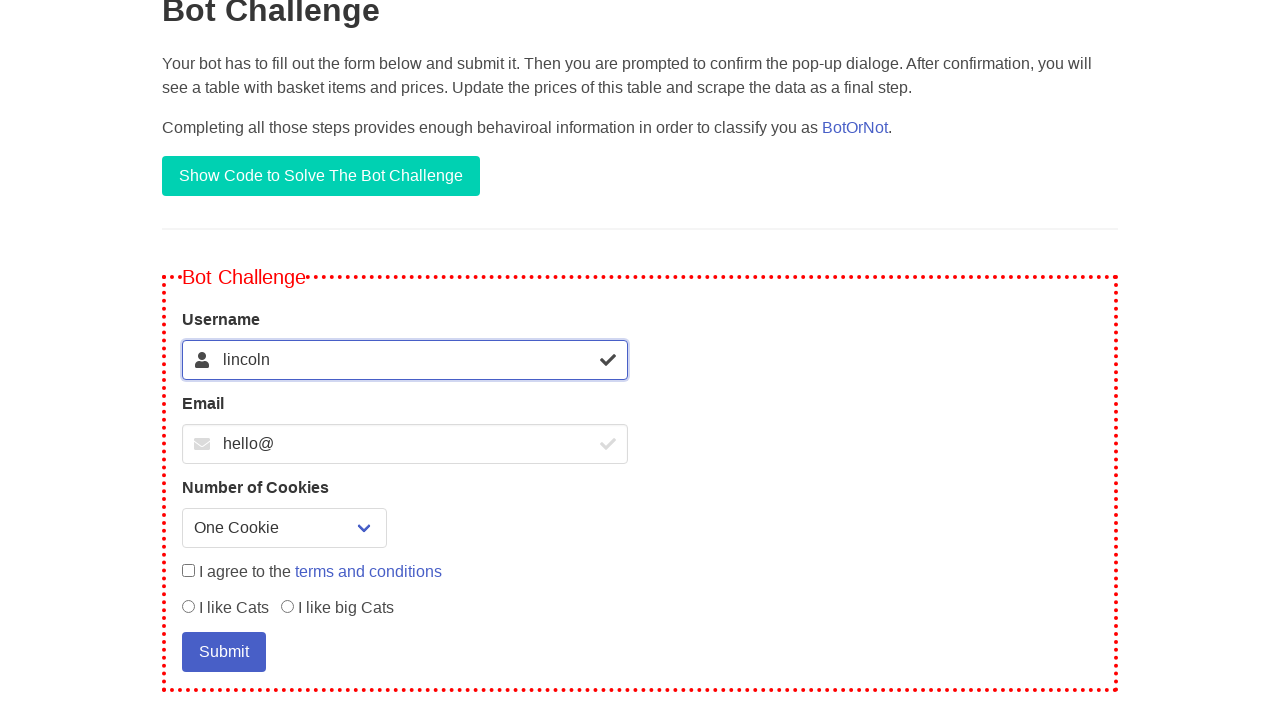

Clicked on email input field at (405, 444) on xpath=//input[@placeholder='Email input']
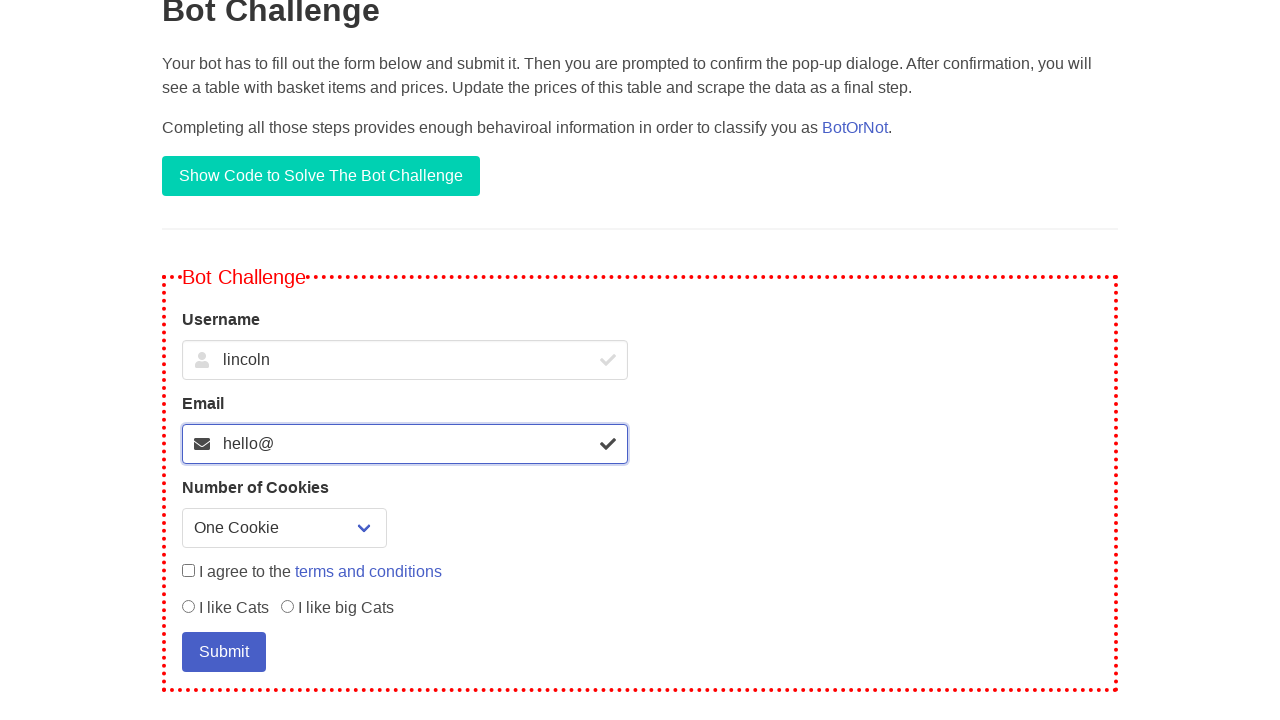

Filled email input field with 'lincoln@gmail.com' on xpath=//input[@placeholder='Email input']
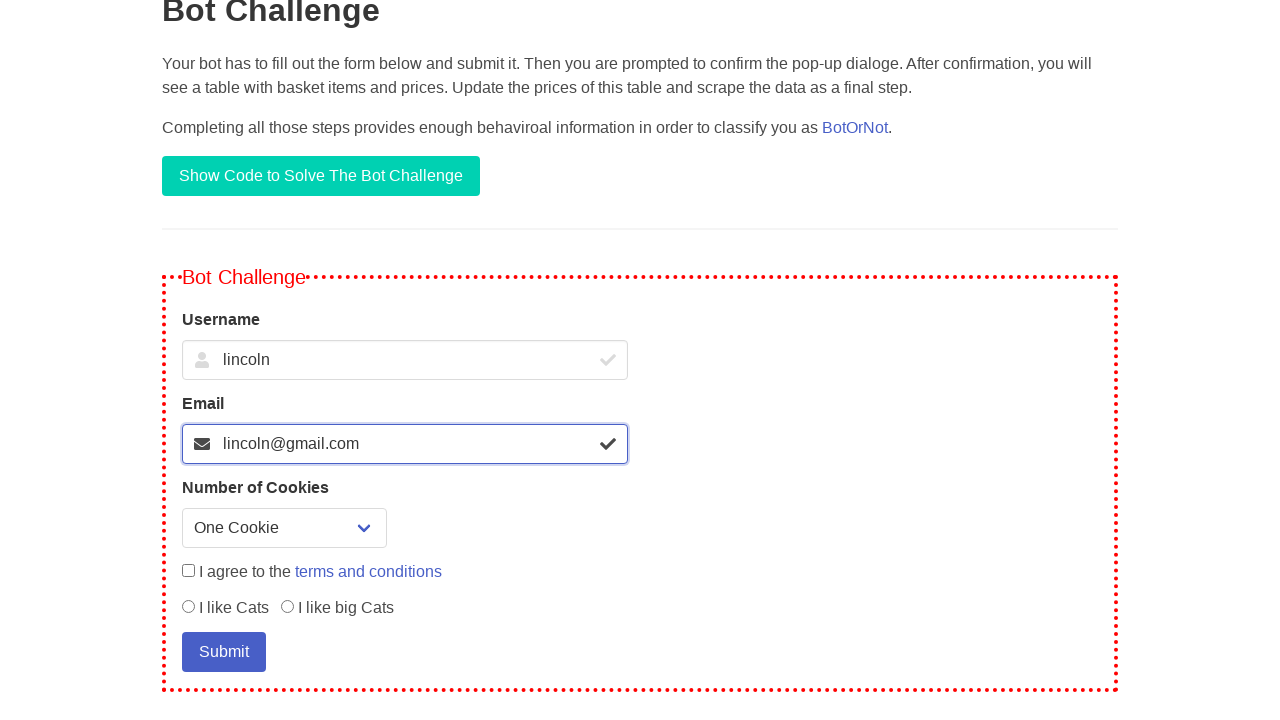

Selected second option from dropdown on #formStuff > div:nth-child(3) > div > div > select
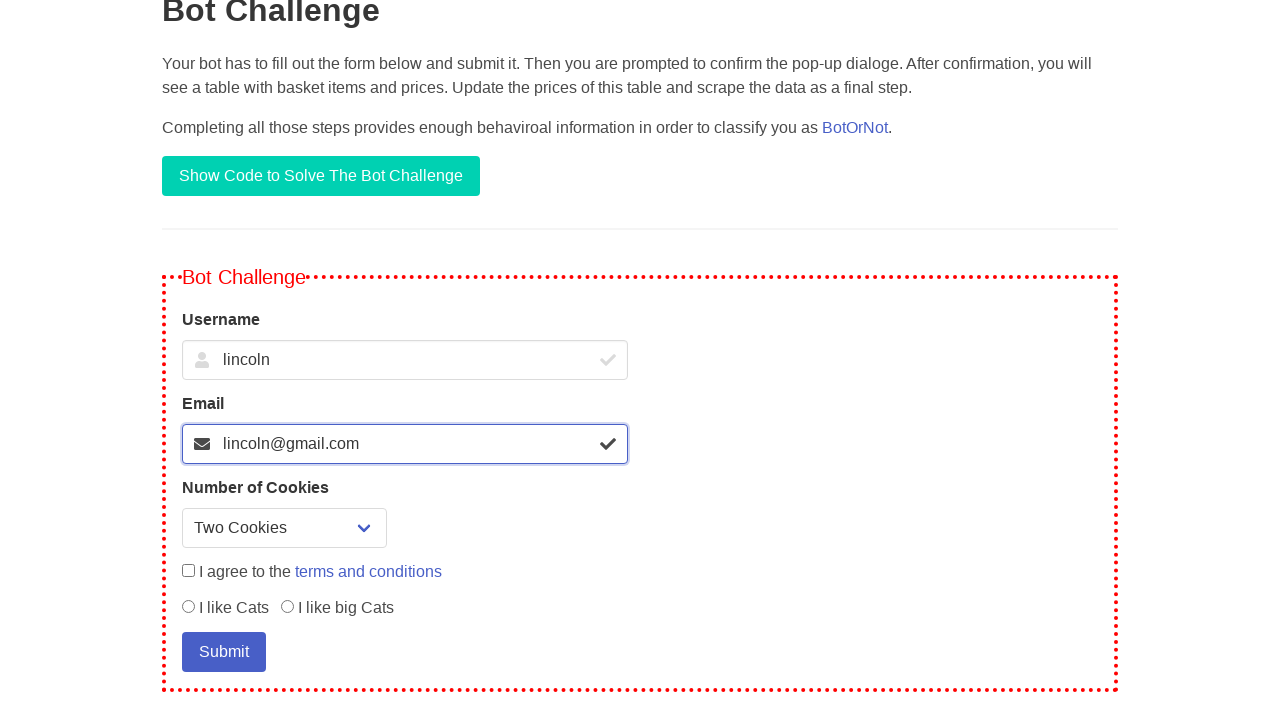

Checked the checkbox at (188, 571) on #formStuff > div:nth-child(4) > div > label > input[type=checkbox]
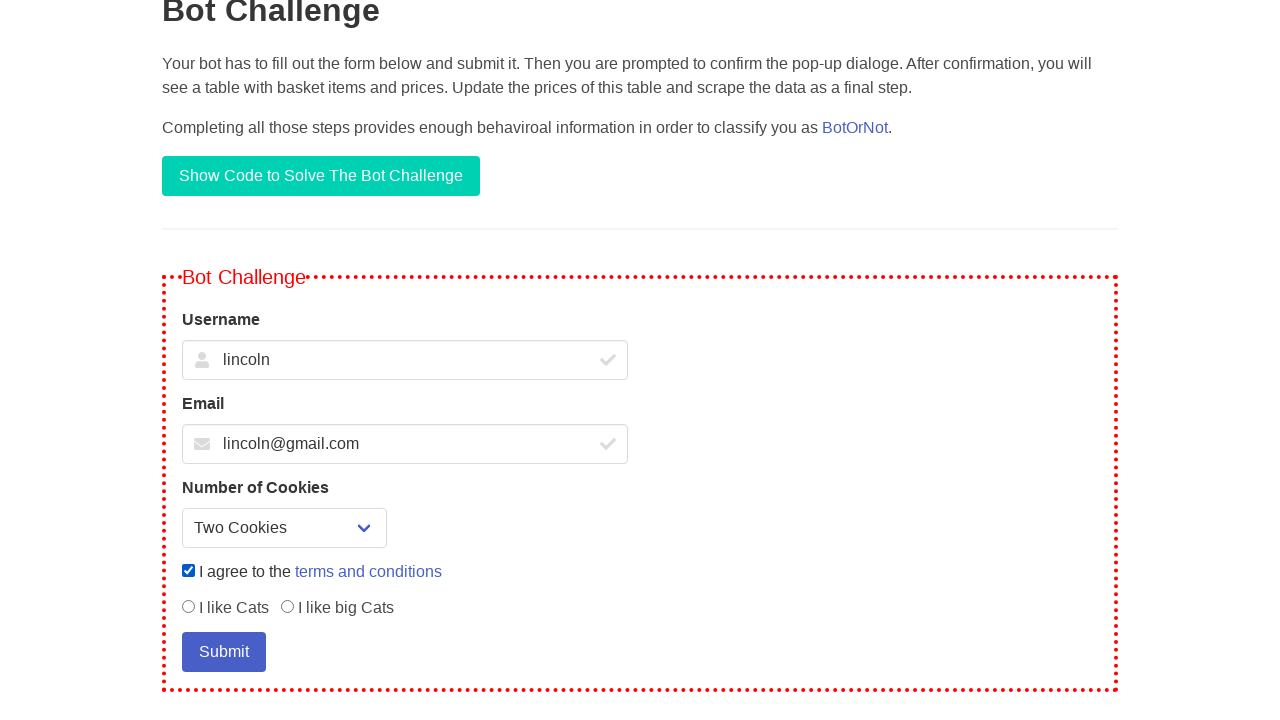

Clicked on the small cat image at (188, 607) on #smolCat
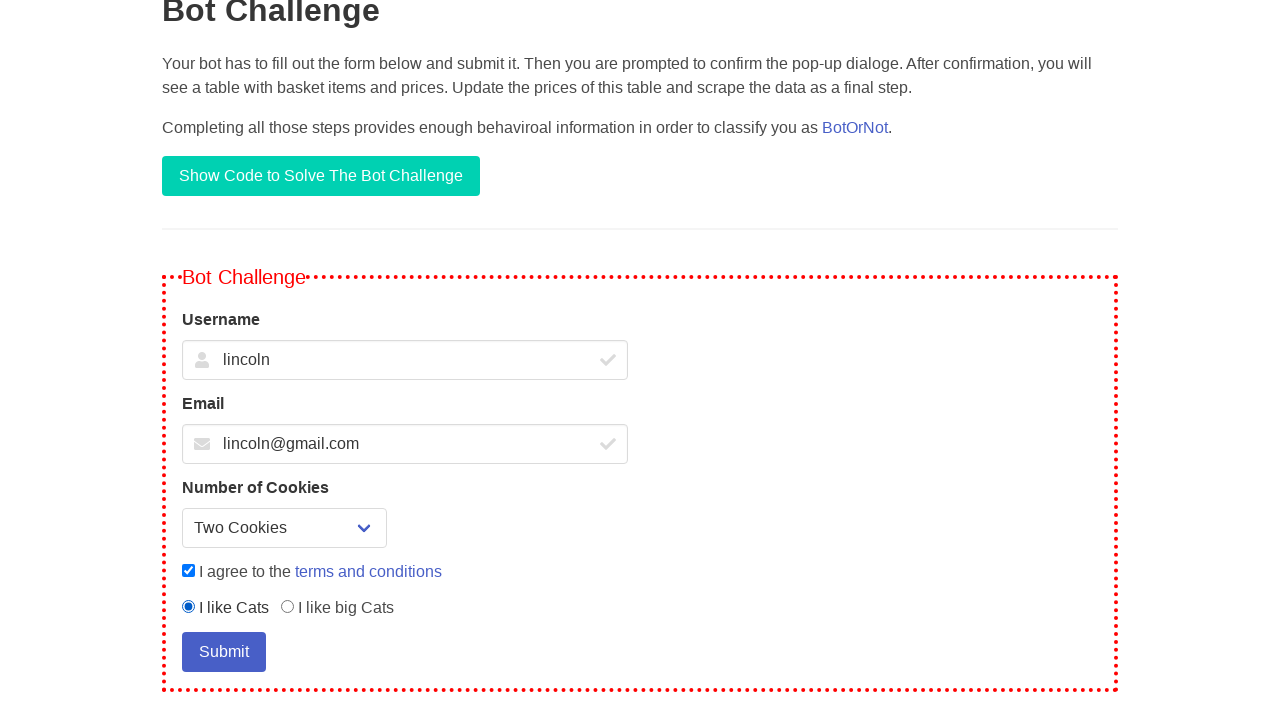

Clicked submit button to submit the form at (224, 652) on #submit
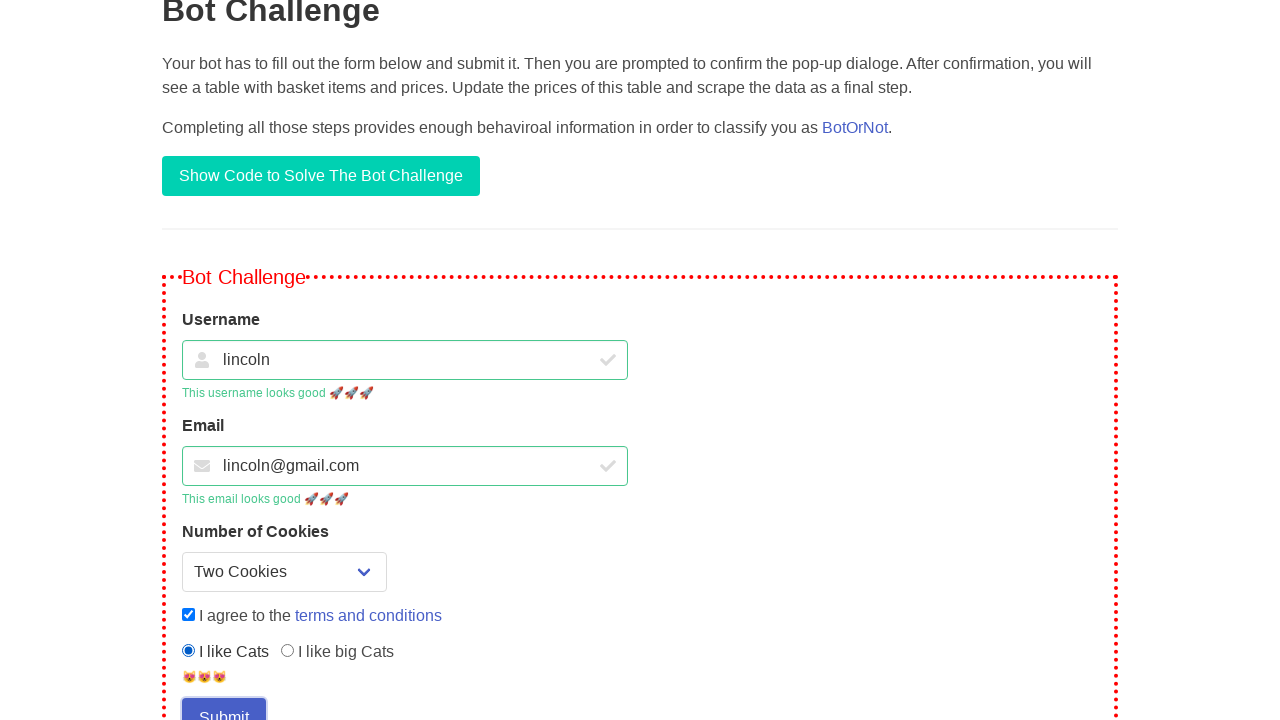

Set up dialog handler to accept alerts
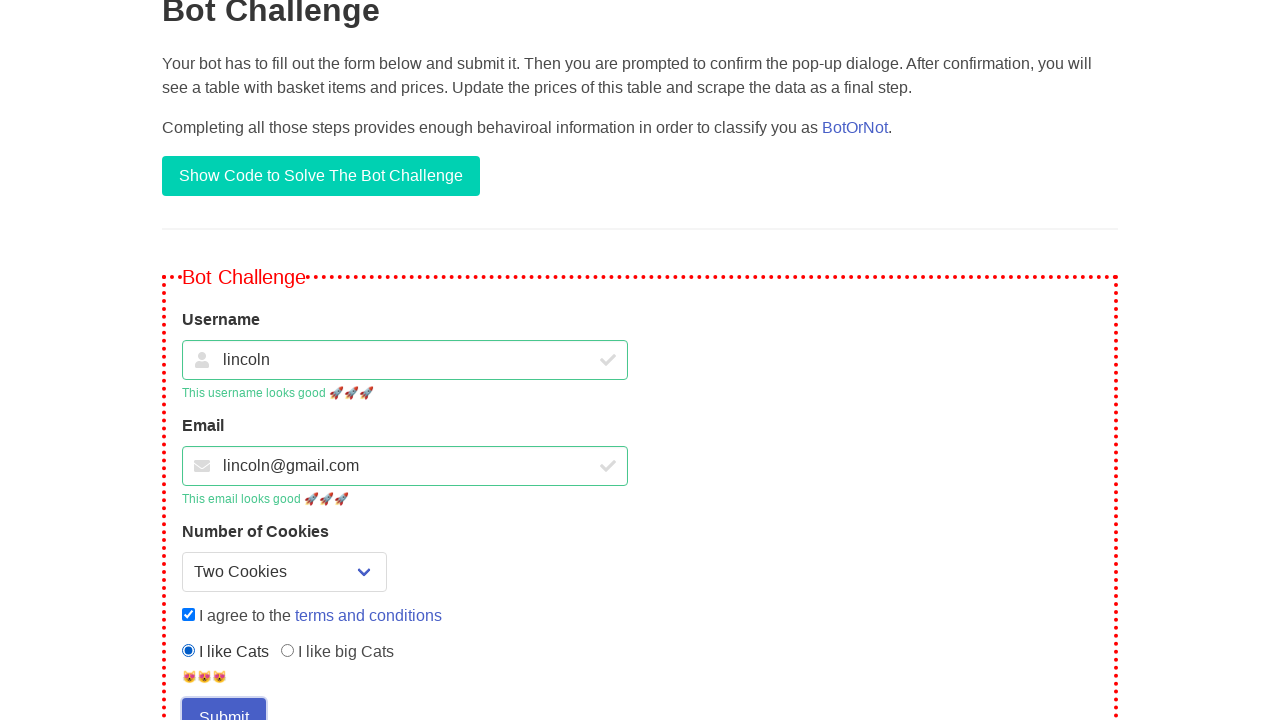

Waited for bot score to appear on page
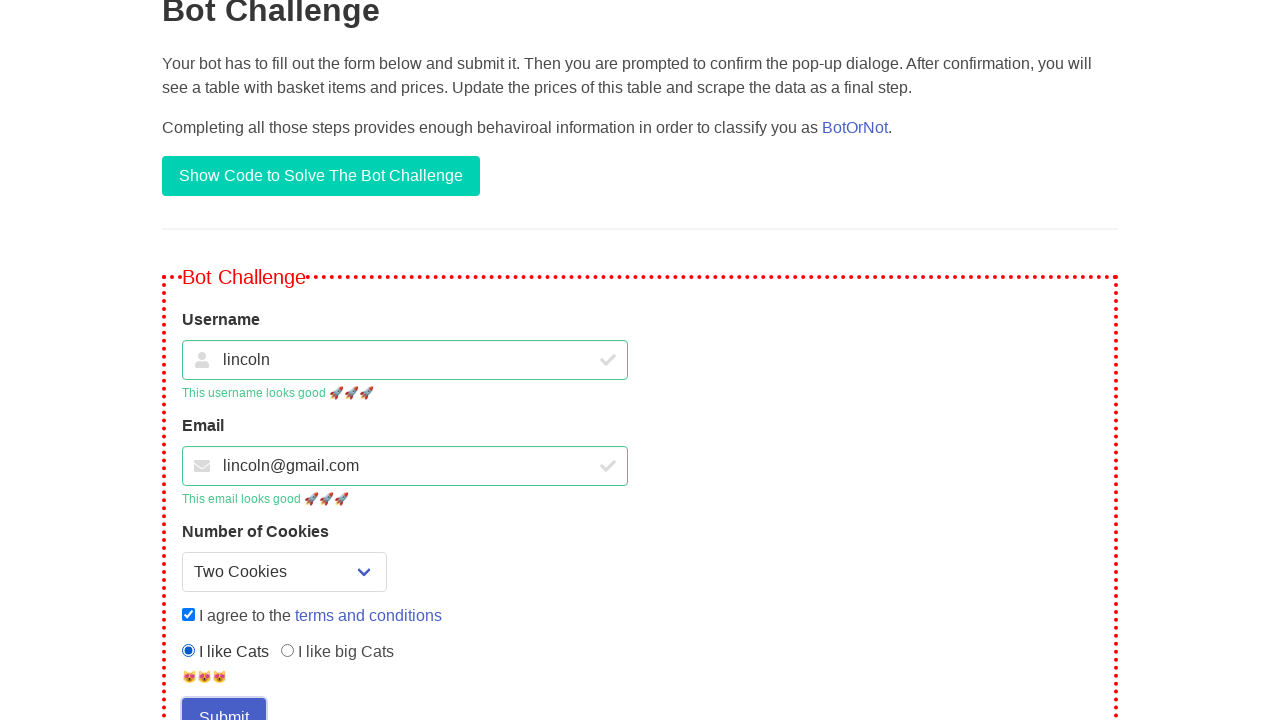

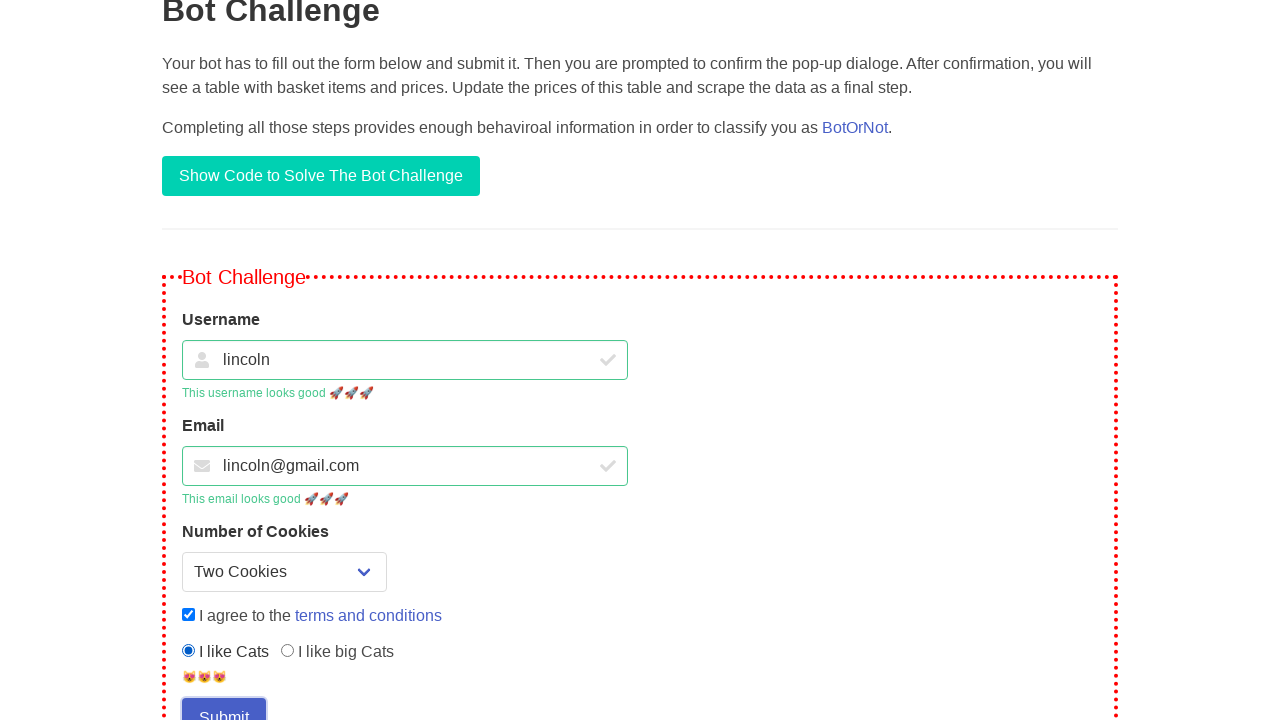